Calculates a mathematical value using pi and e, then clicks on a link with that calculated text value to test link navigation.

Starting URL: http://suninjuly.github.io/find_link_text

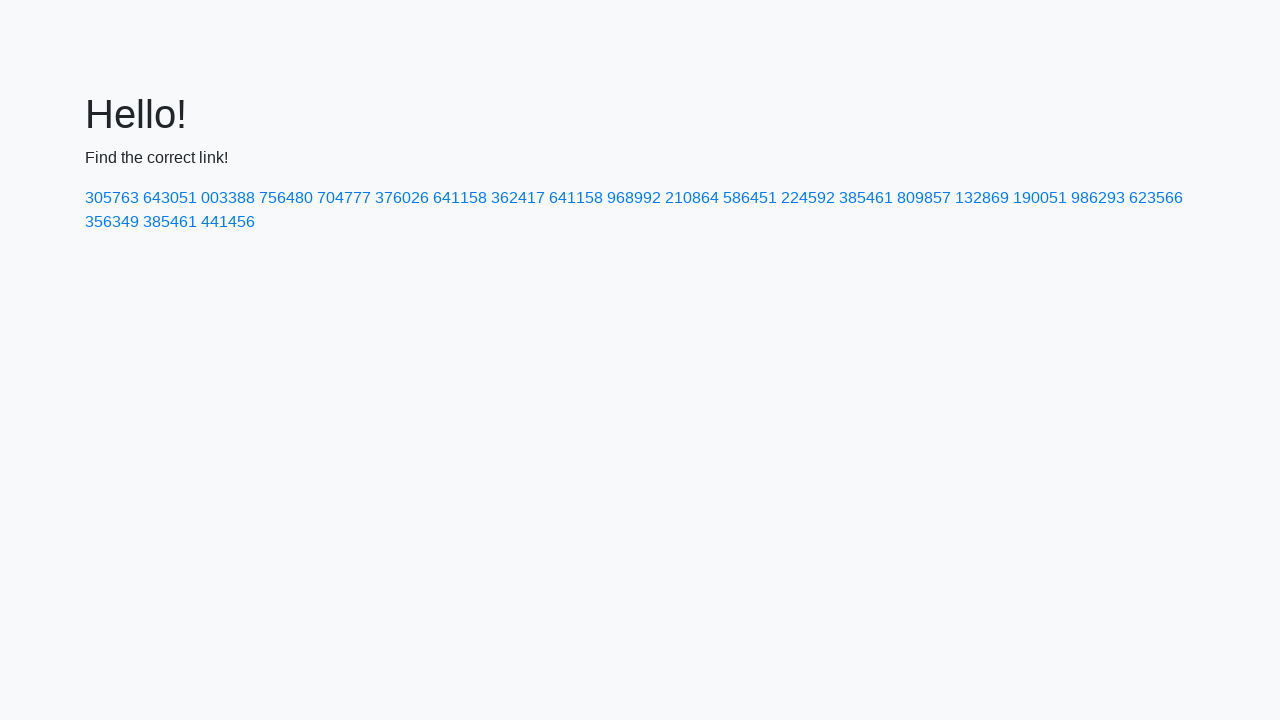

Calculated mathematical value using pi and e: 224592
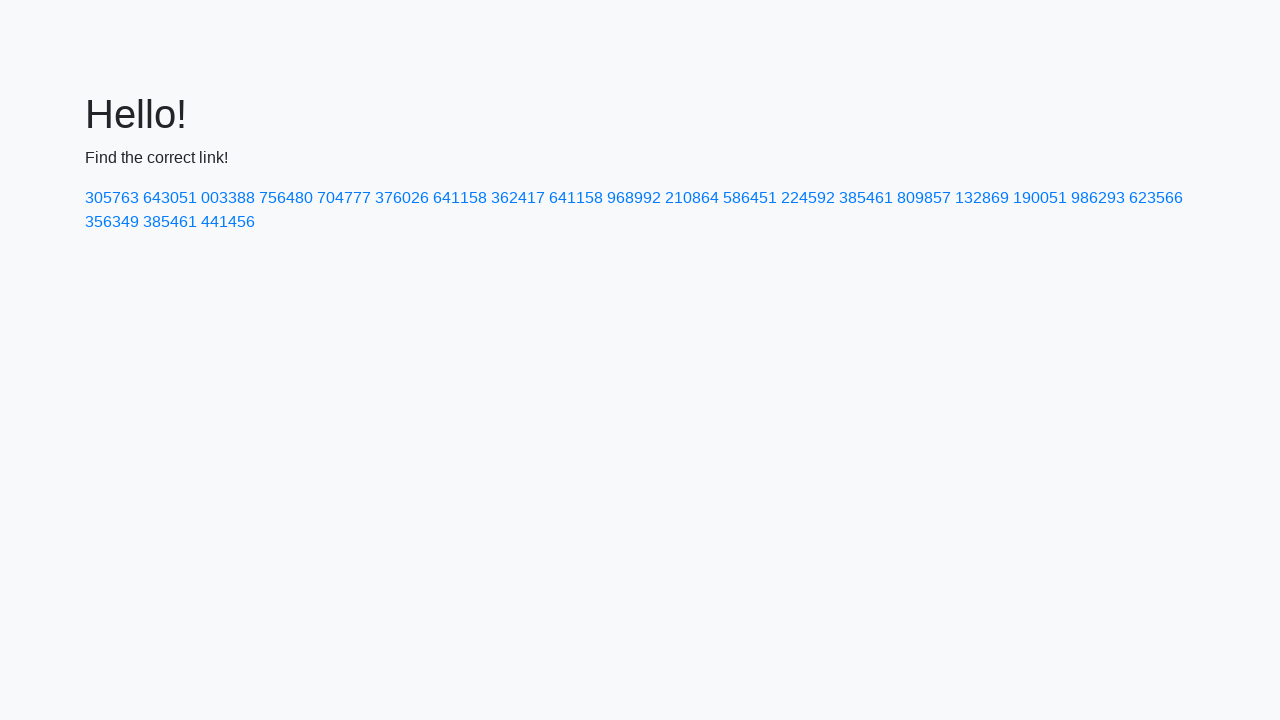

Clicked on link with text '224592' to test link navigation at (808, 198) on a:text-is('224592')
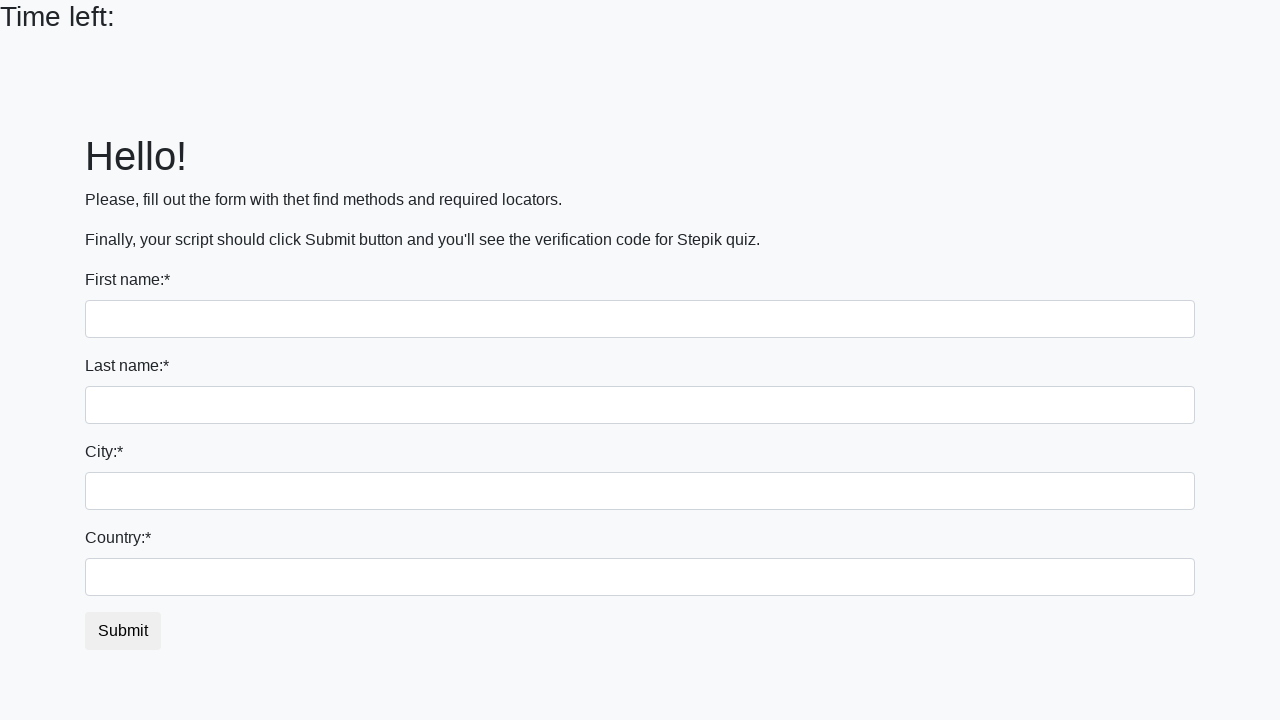

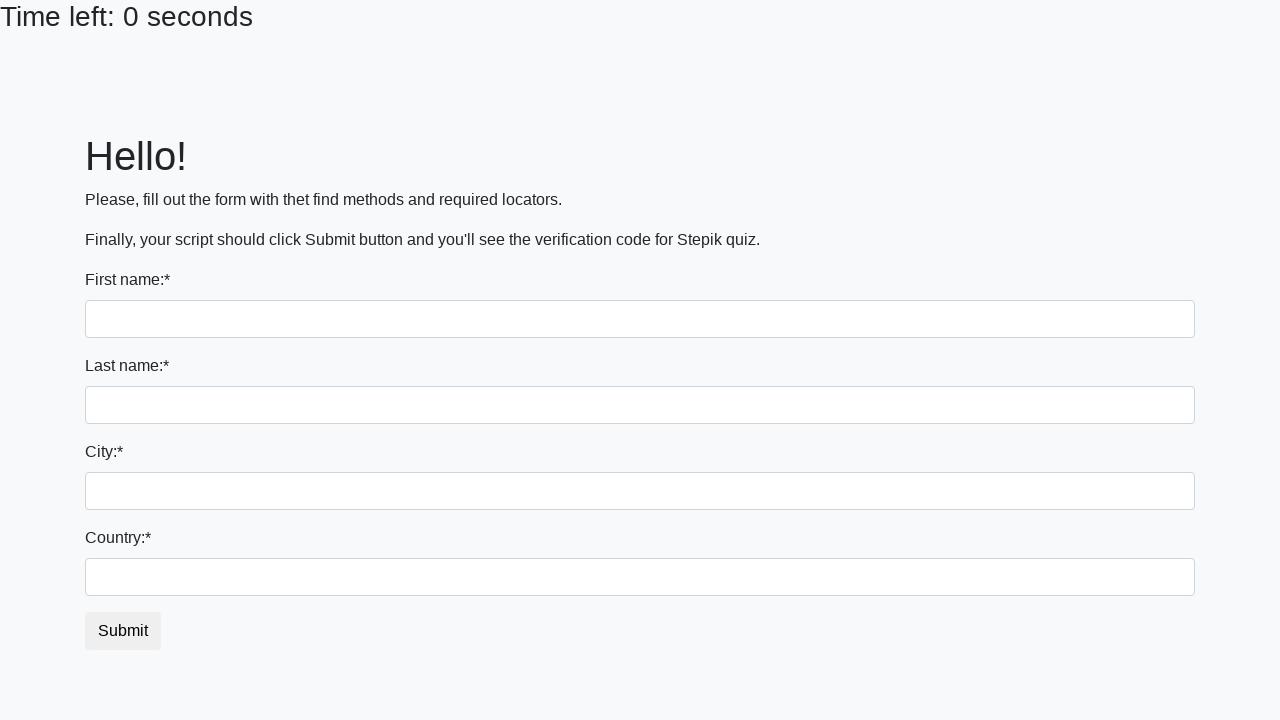